Simple navigation test that opens the QSpiders website and maximizes the browser window to verify the page loads correctly.

Starting URL: https://www.qspiders.com/

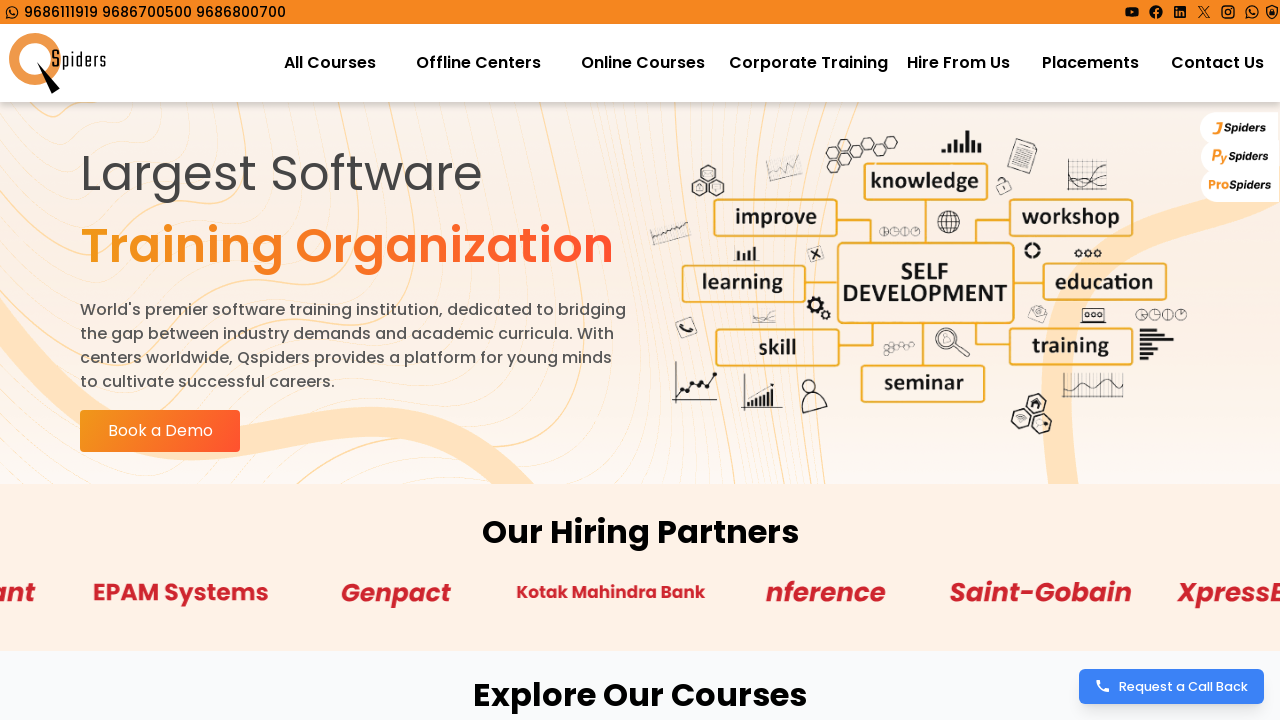

Navigated to QSpiders website
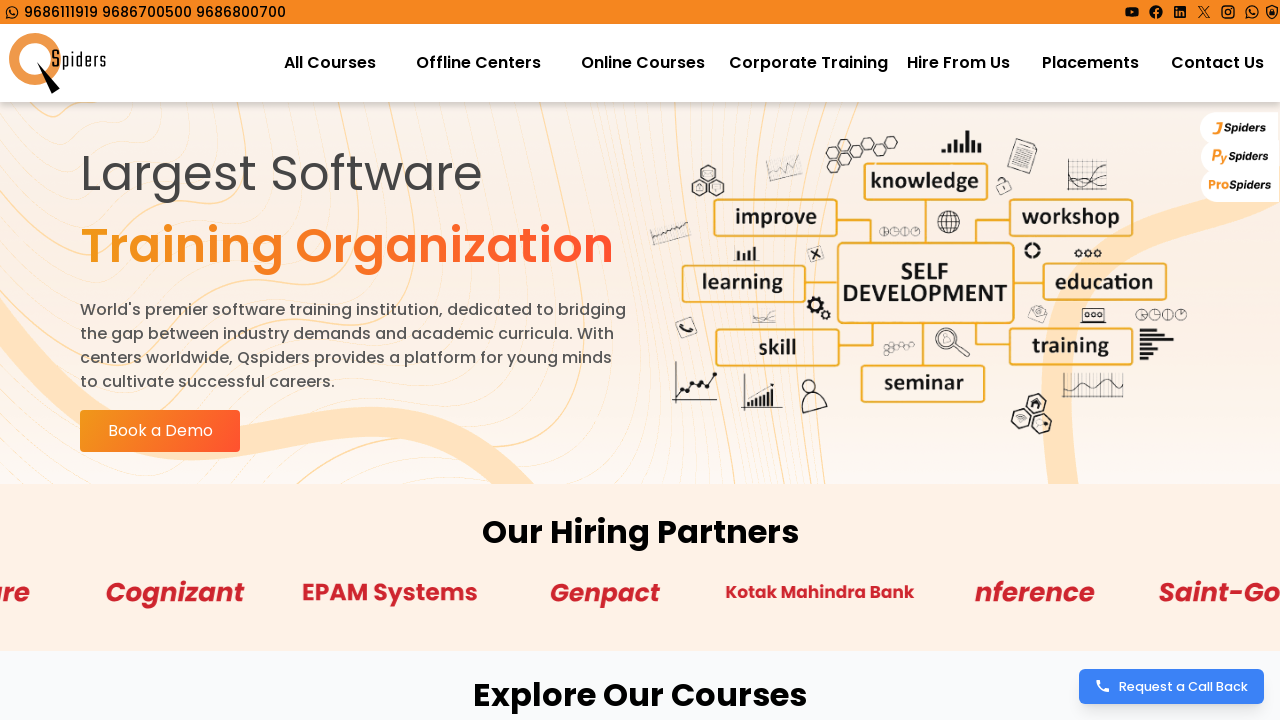

Set viewport to 1920x1080 to maximize browser window
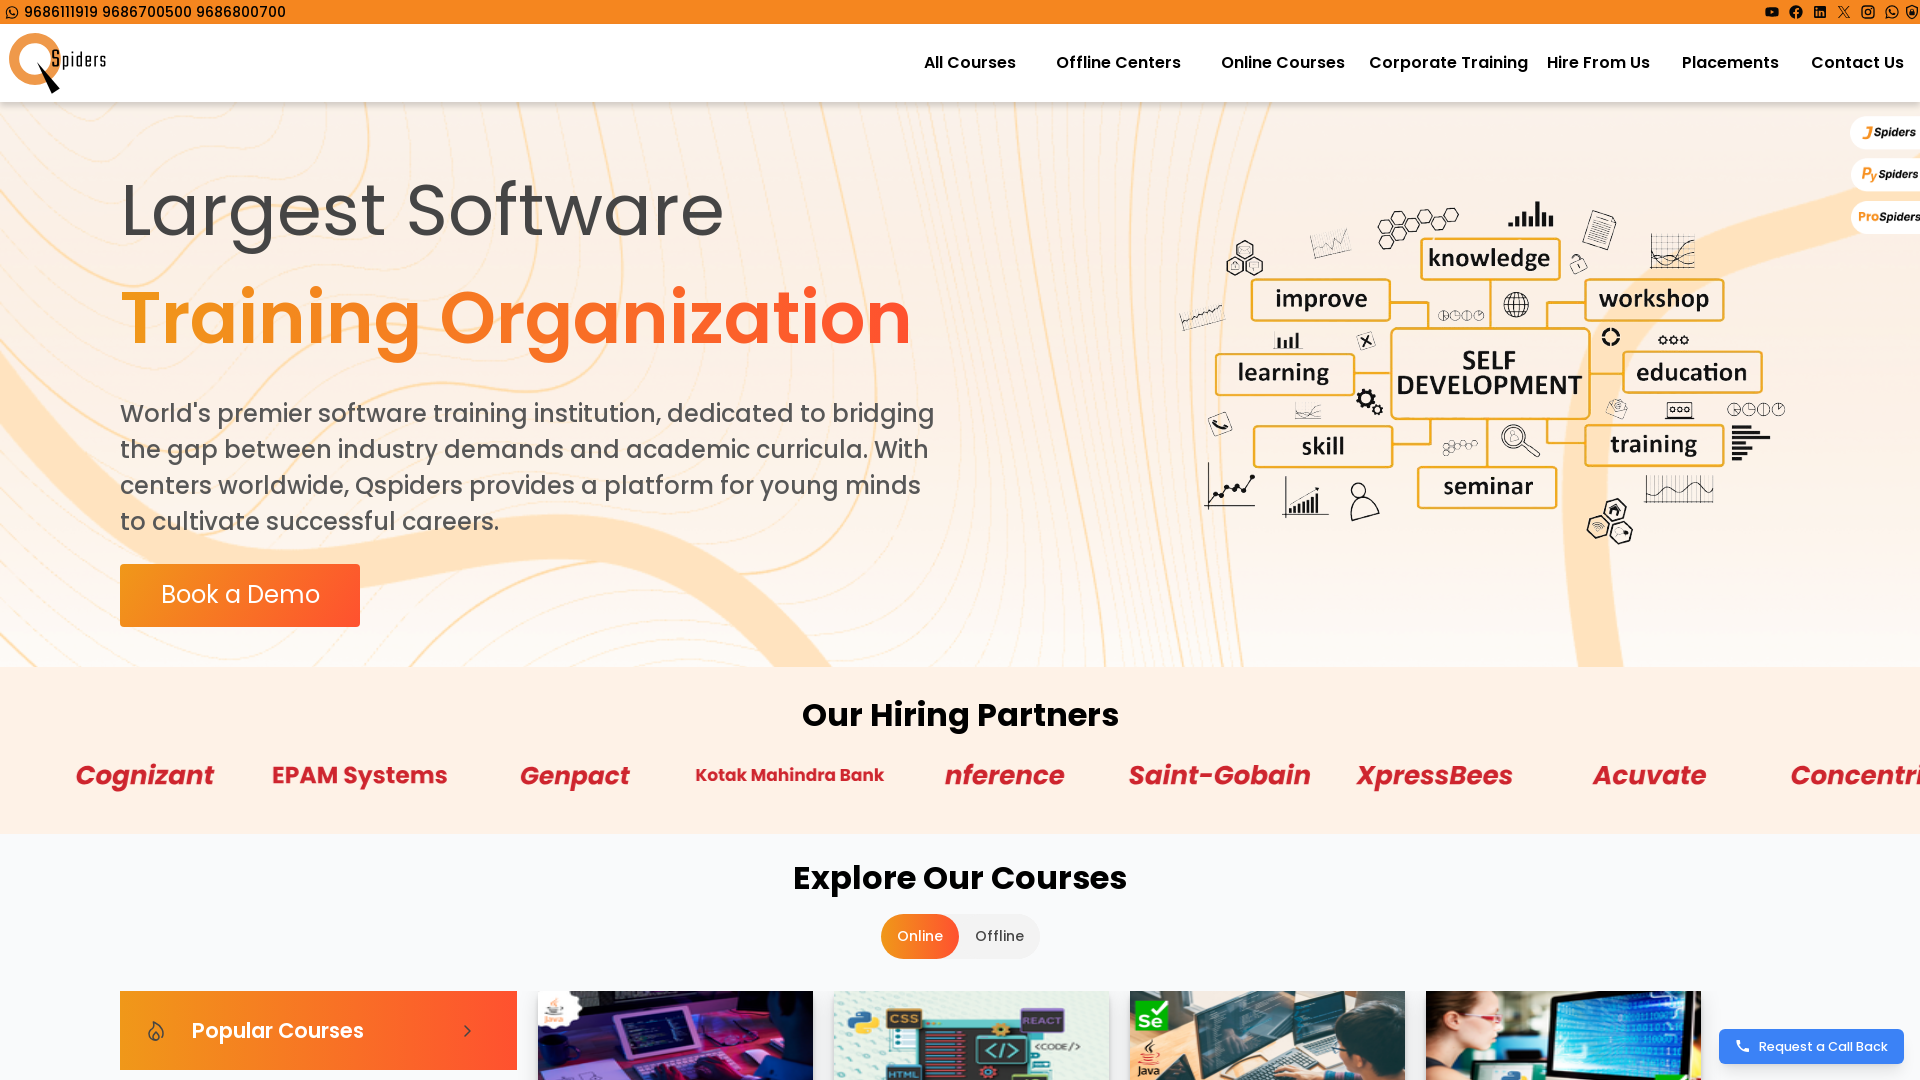

Waited for page to load completely (domcontentloaded)
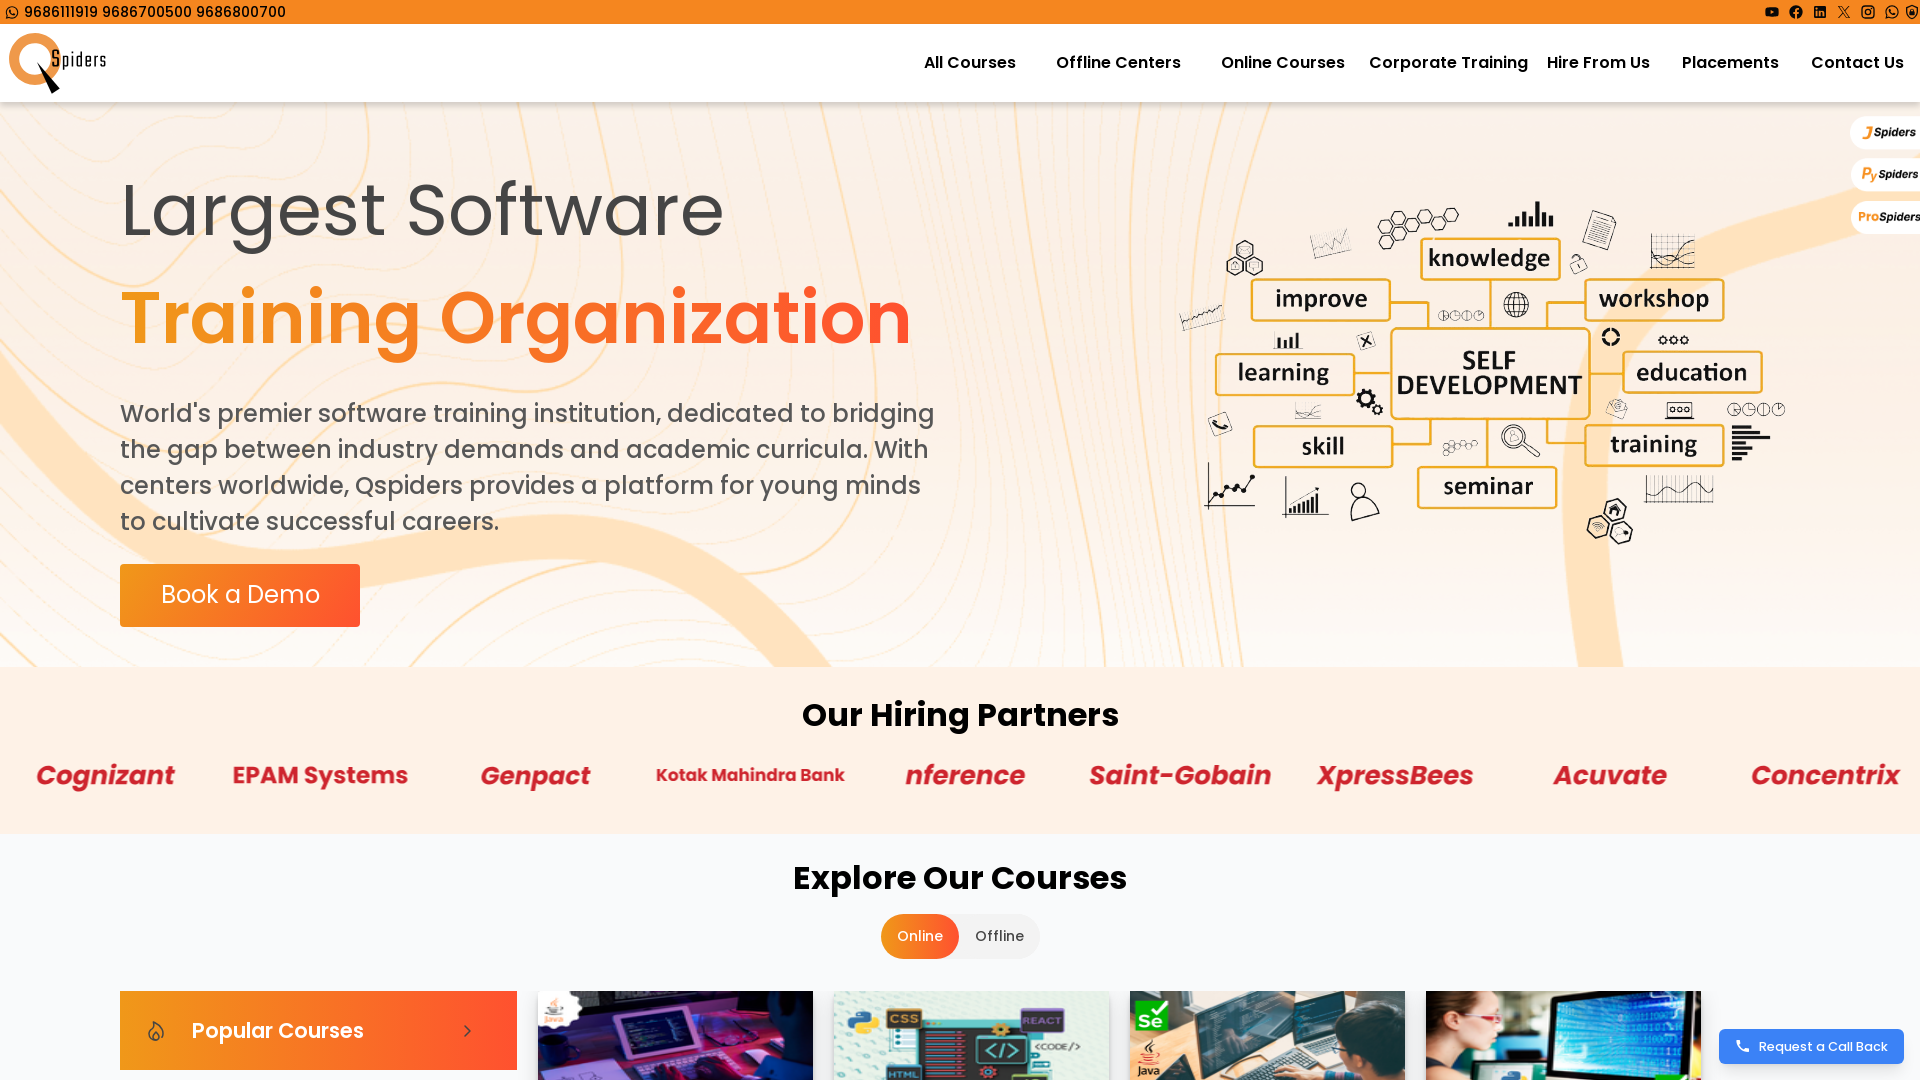

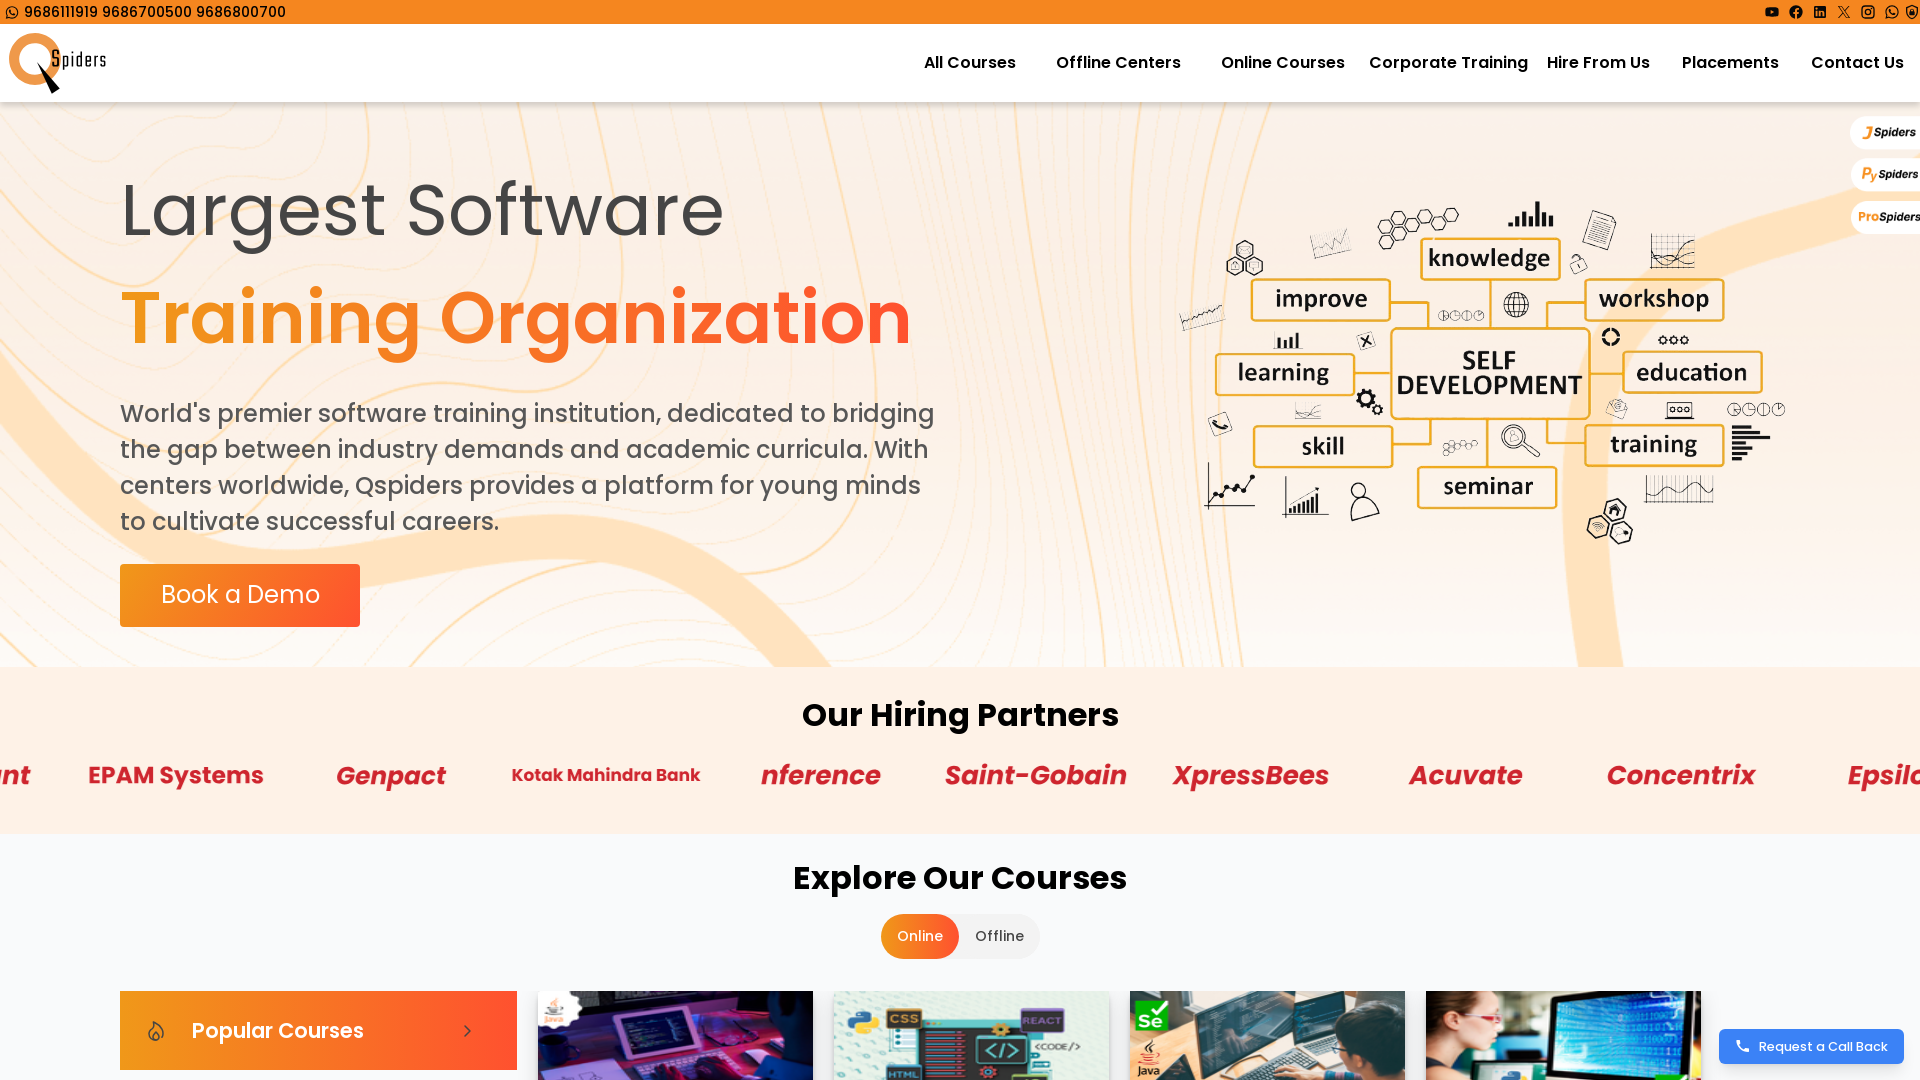